Tests that clicking the redirect link navigates away from the page, verified by the link element no longer being present.

Starting URL: http://the-internet.herokuapp.com/redirector

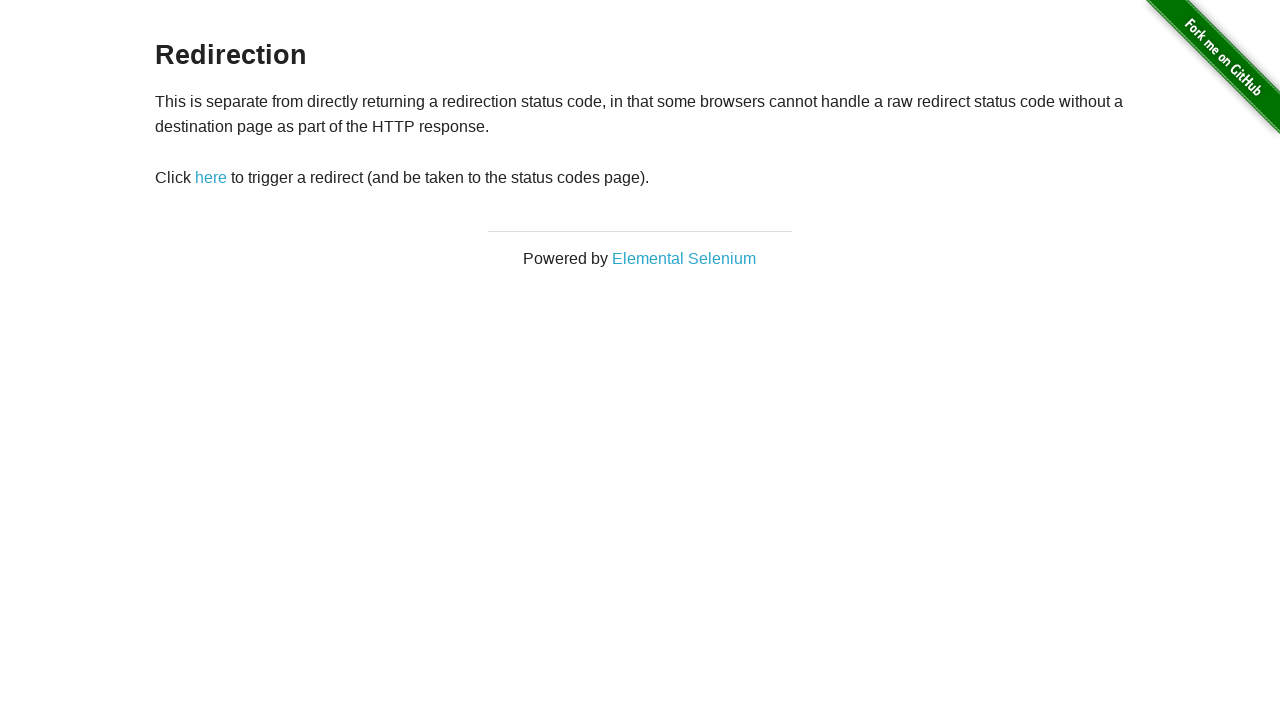

Content element loaded
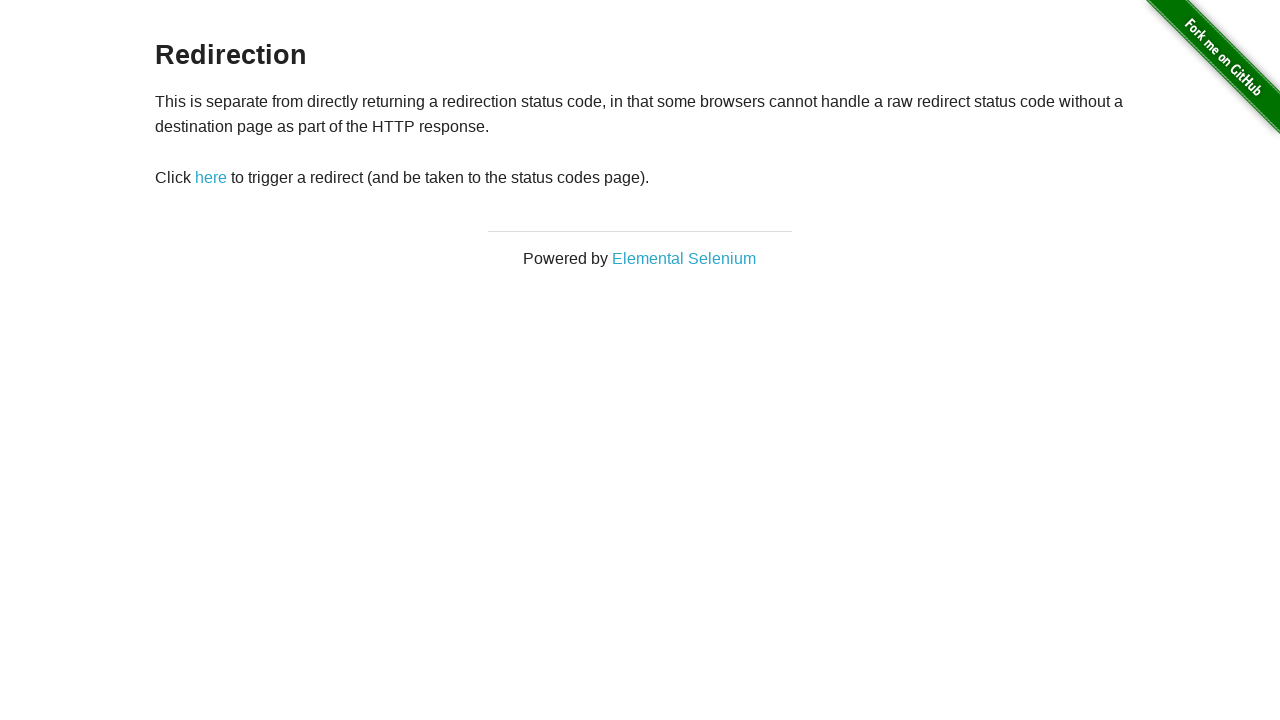

Located redirect link element
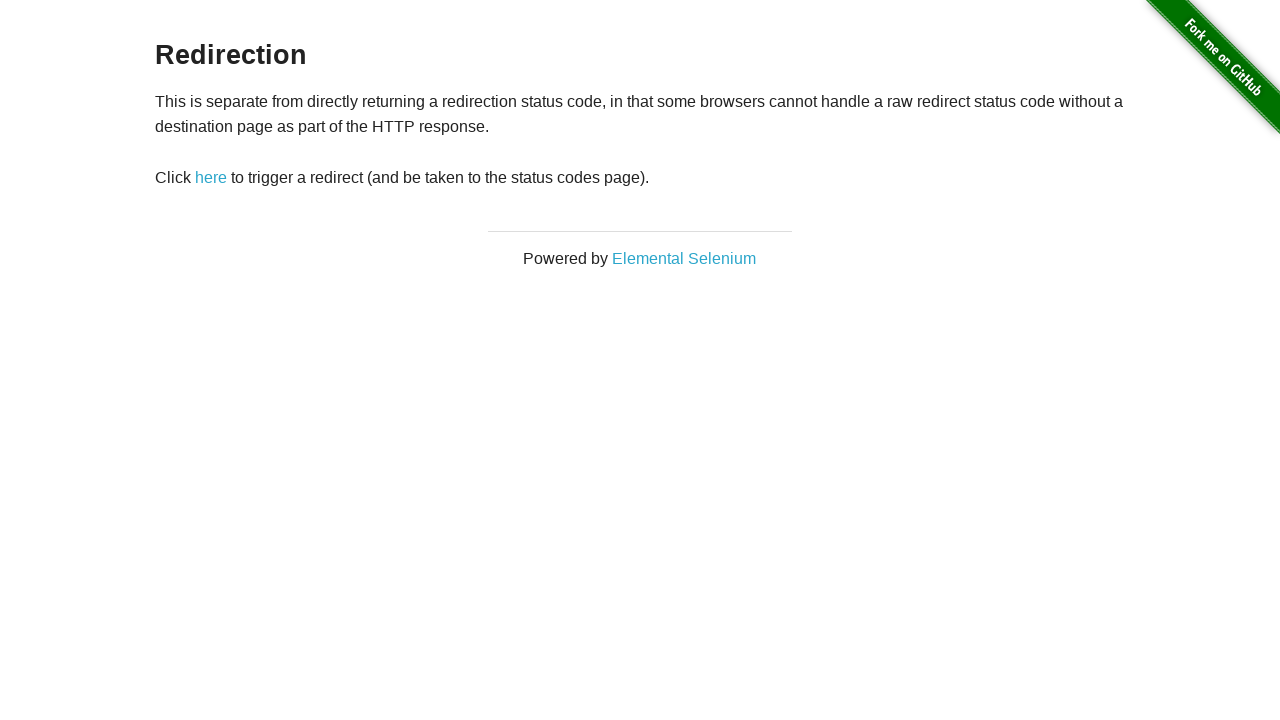

Redirect link became visible
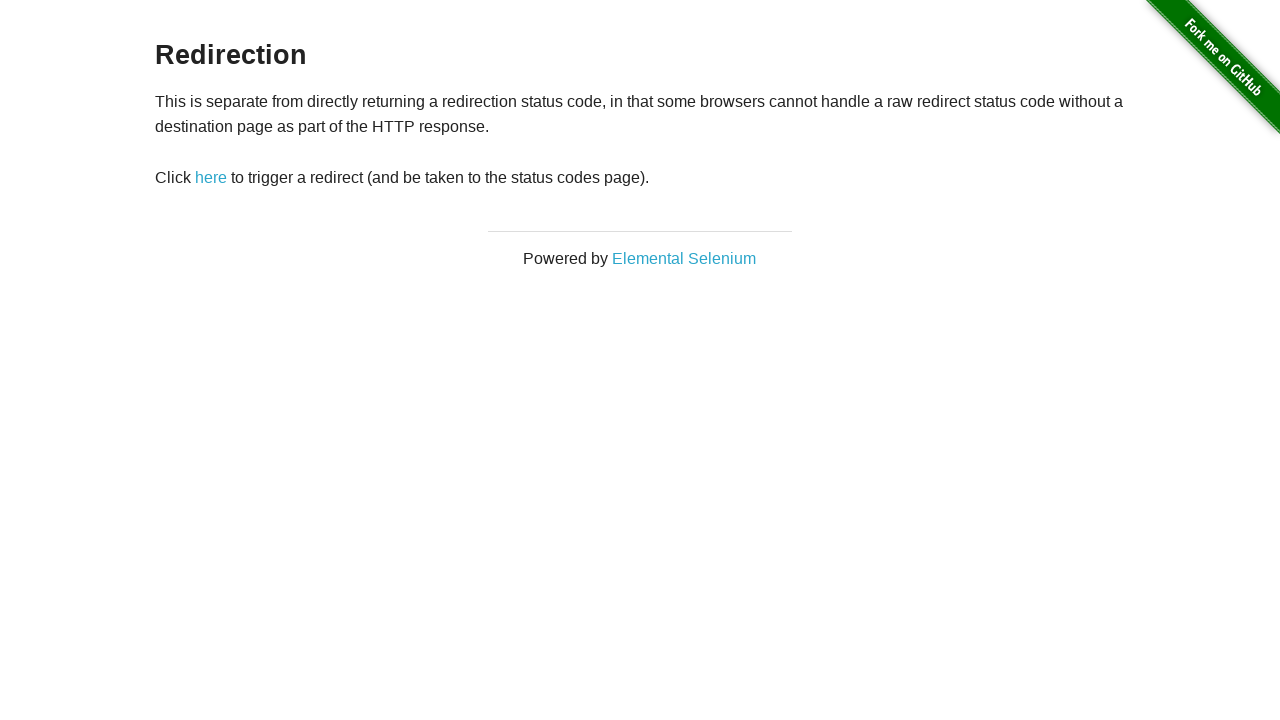

Clicked the redirect link at (211, 178) on #content #redirect
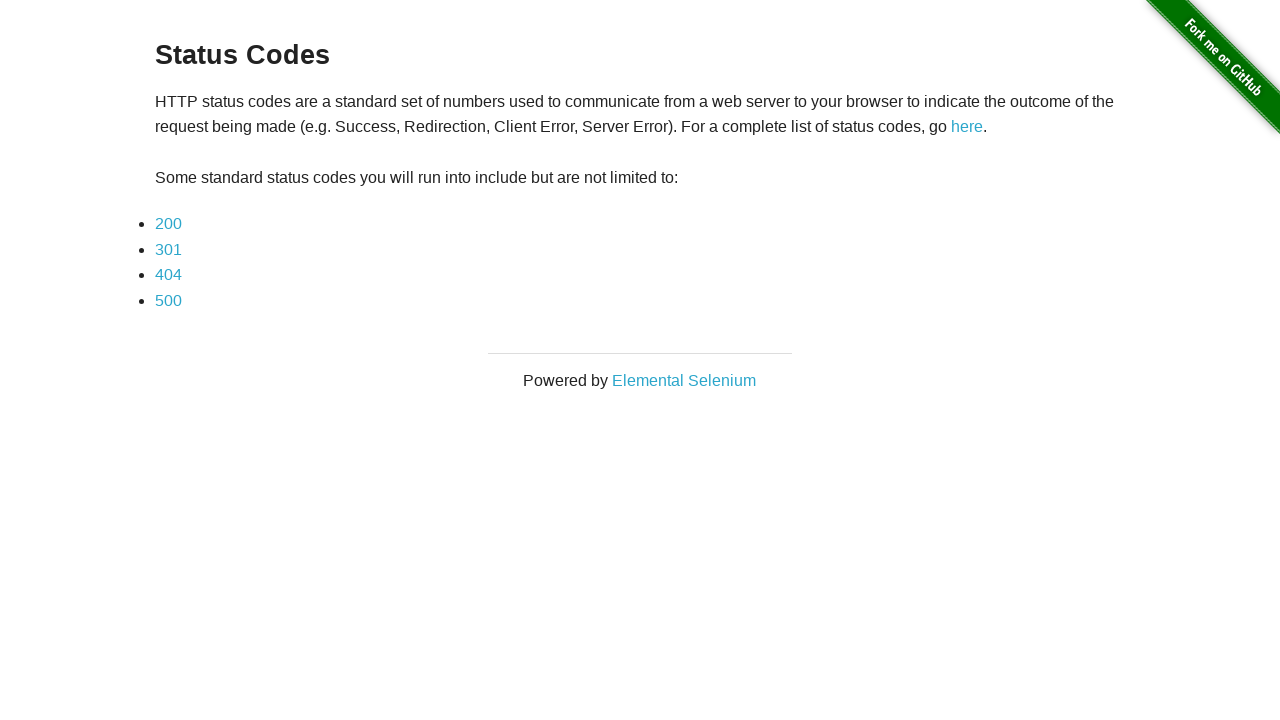

Redirect link no longer present after navigation
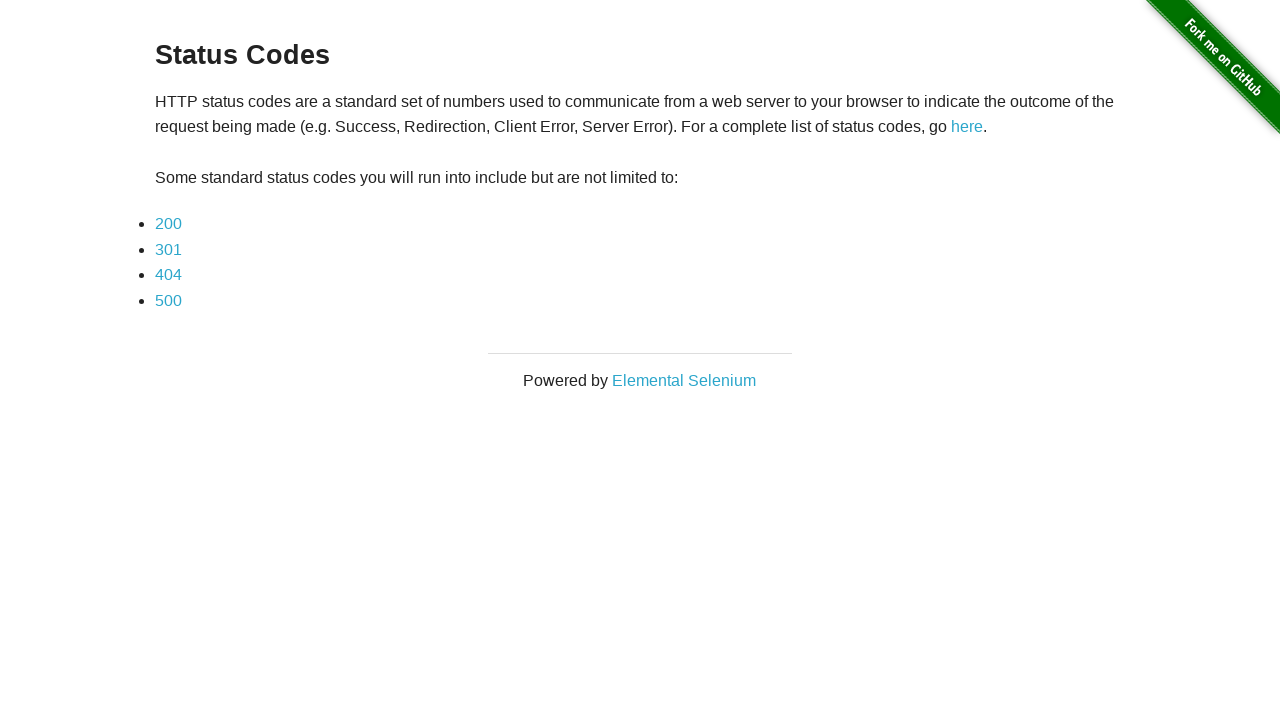

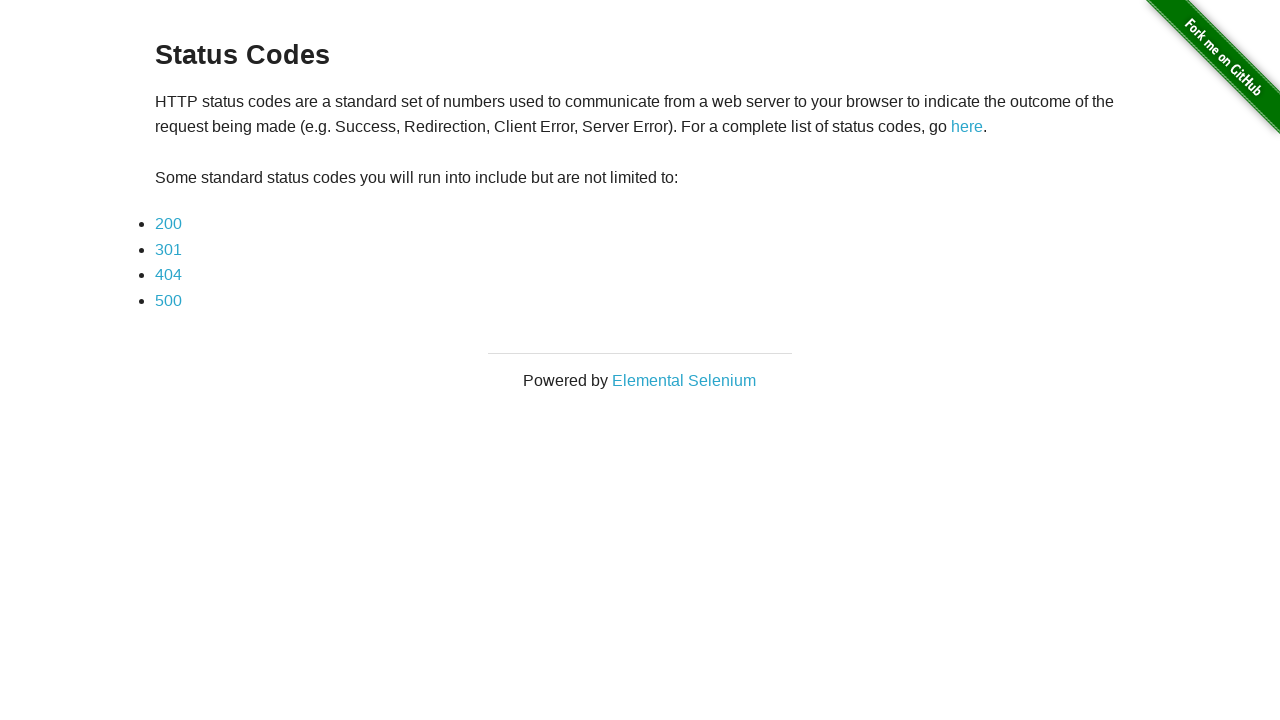